Tests the forgot password functionality by clicking the forgot password link, entering an email address, and setting a new password with confirmation.

Starting URL: https://rahulshettyacademy.com/client

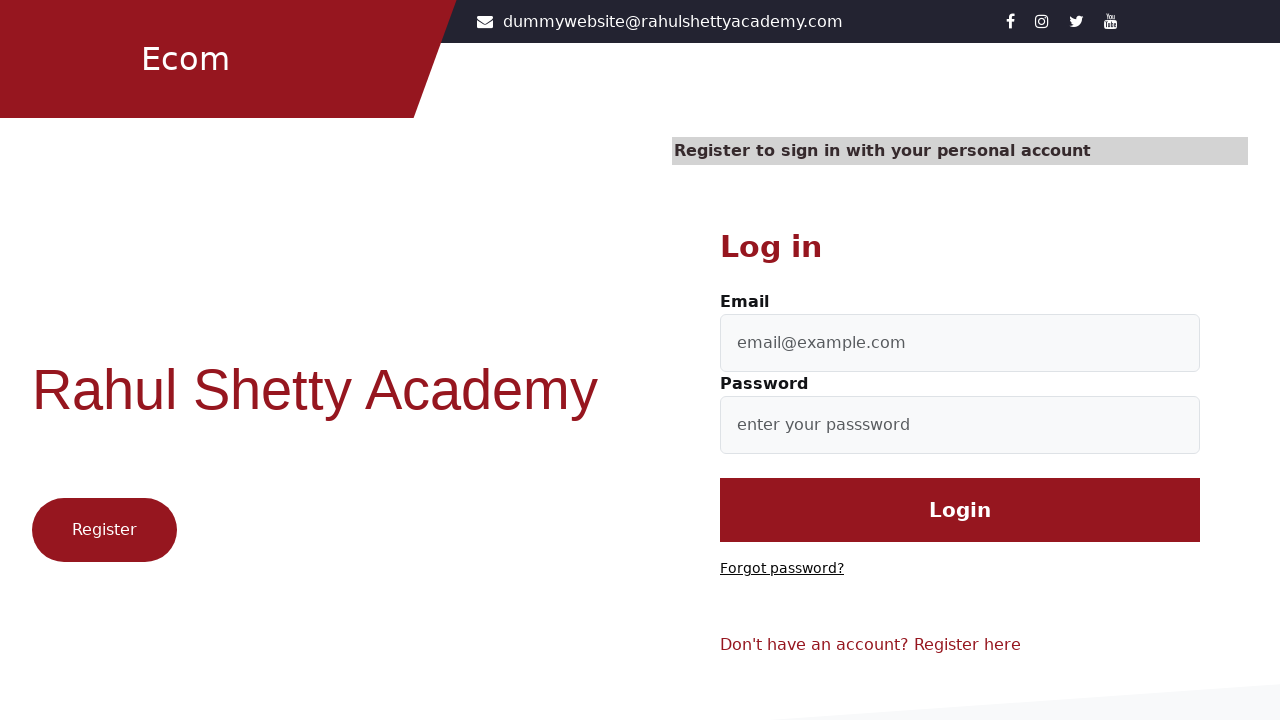

Clicked 'Forgot password?' link at (782, 569) on text=Forgot password?
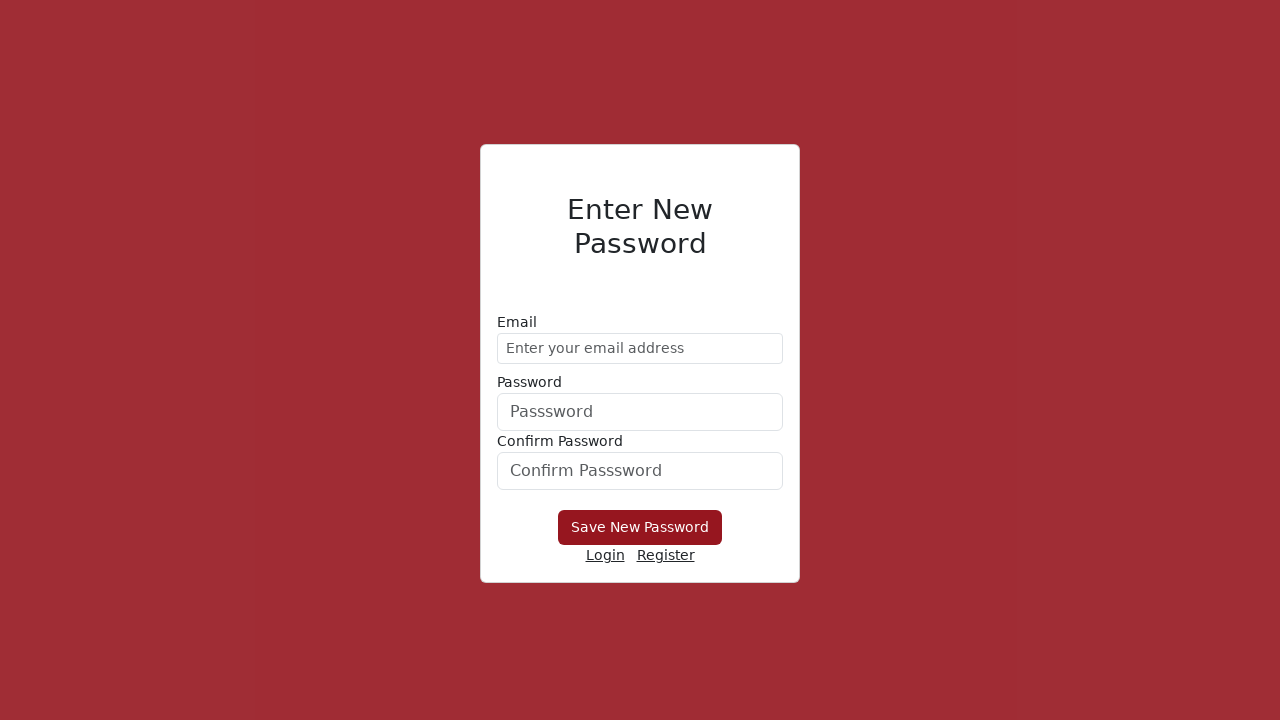

Entered email address 'demo@gmail.com' in forgot password form on //form/div[1]/input
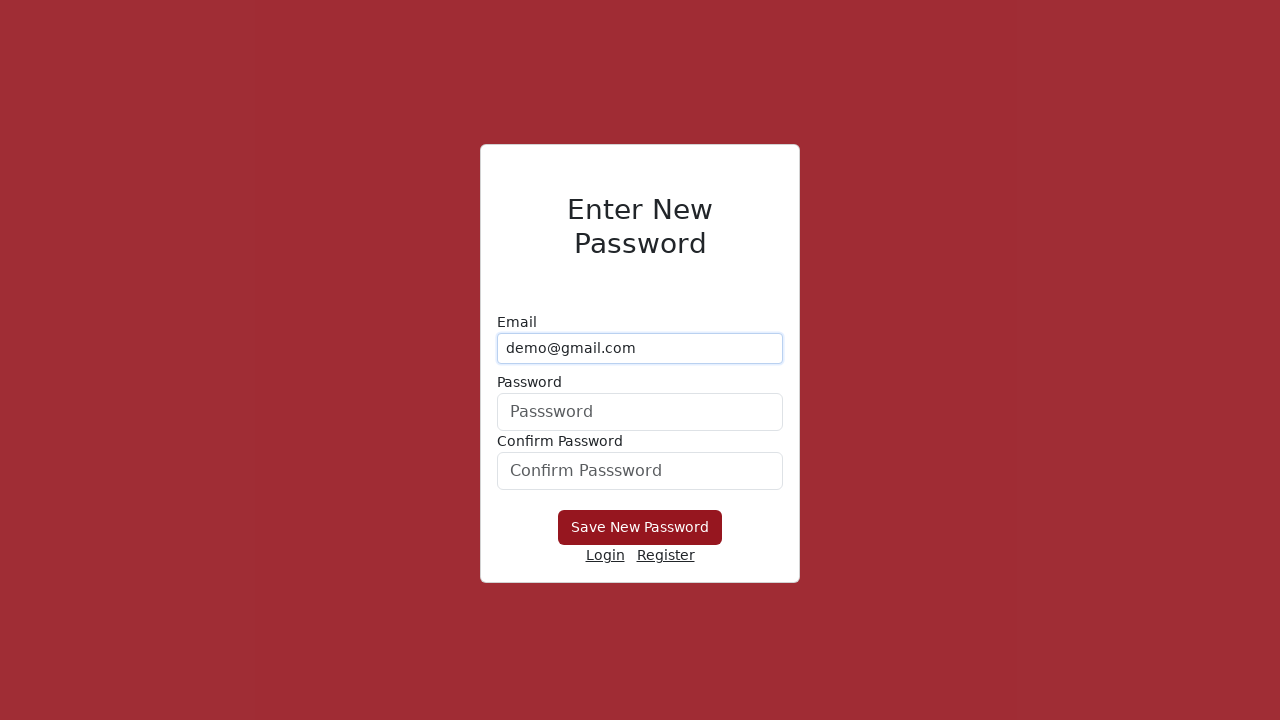

Entered new password 'Pass@1234' on form div:nth-child(2) input
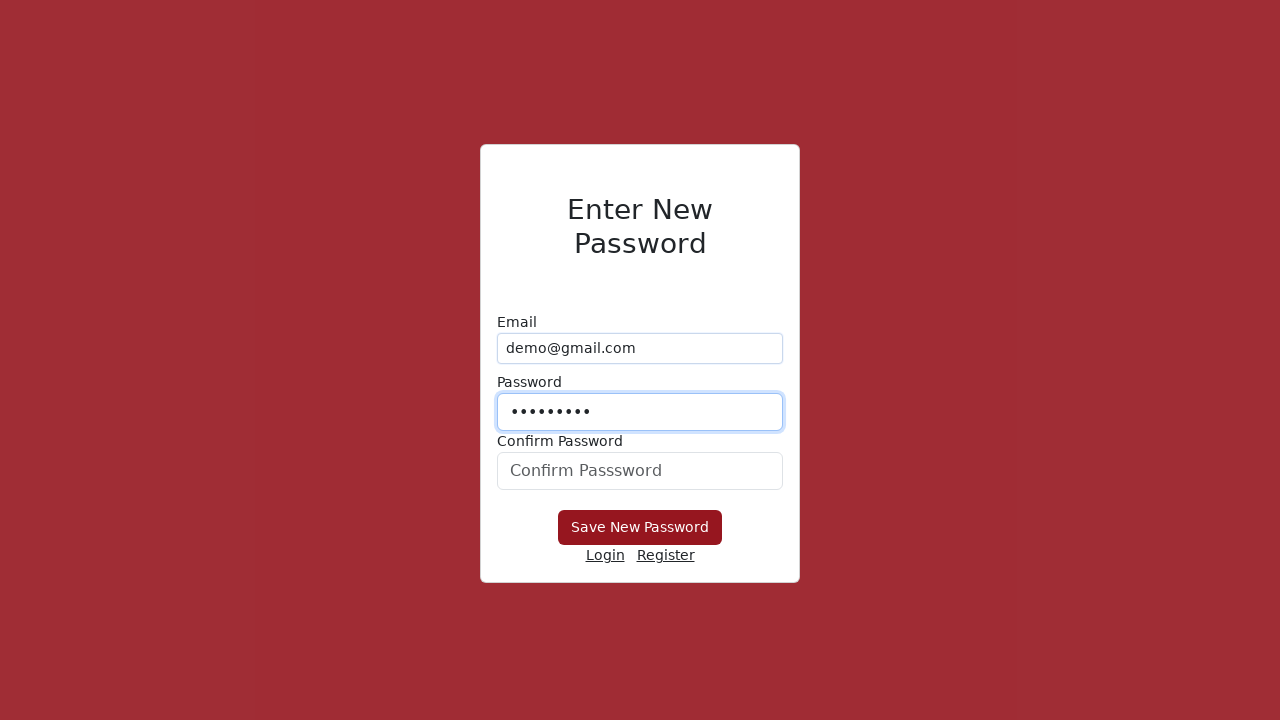

Confirmed new password 'Pass@1234' on #confirmPassword
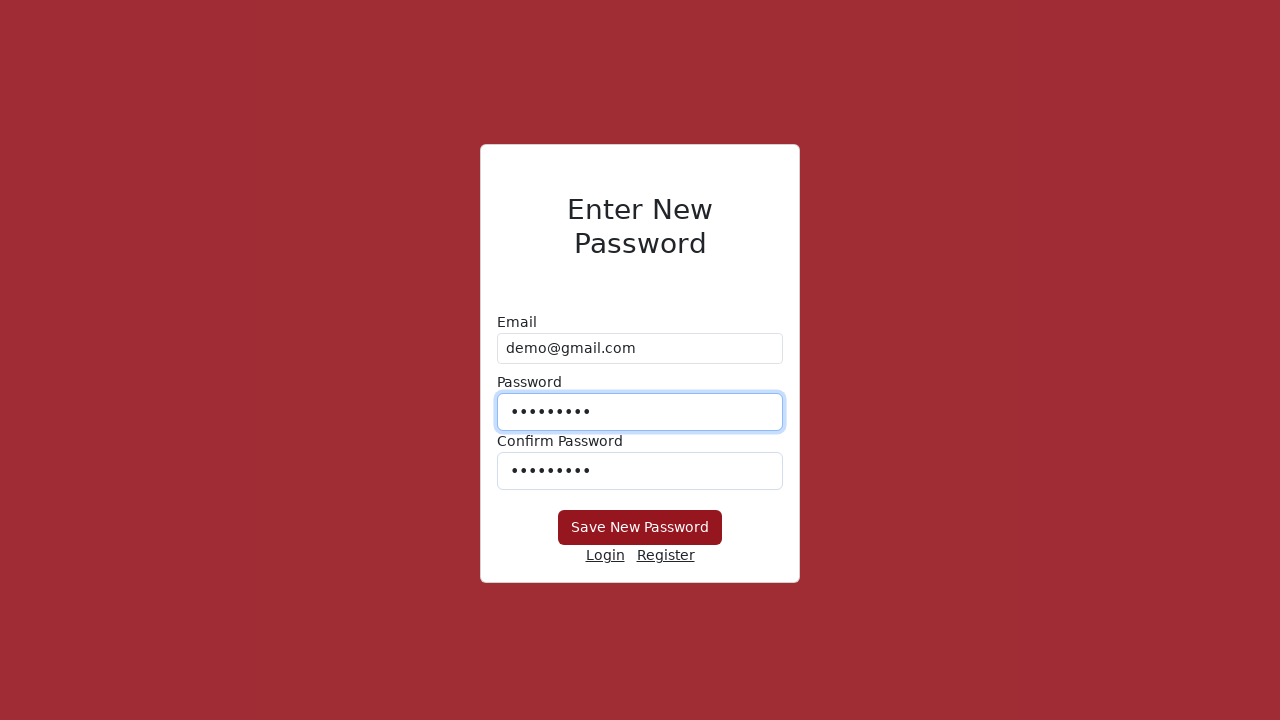

Clicked 'Save New Password' button to submit password reset at (640, 528) on xpath=//button[text()='Save New Password']
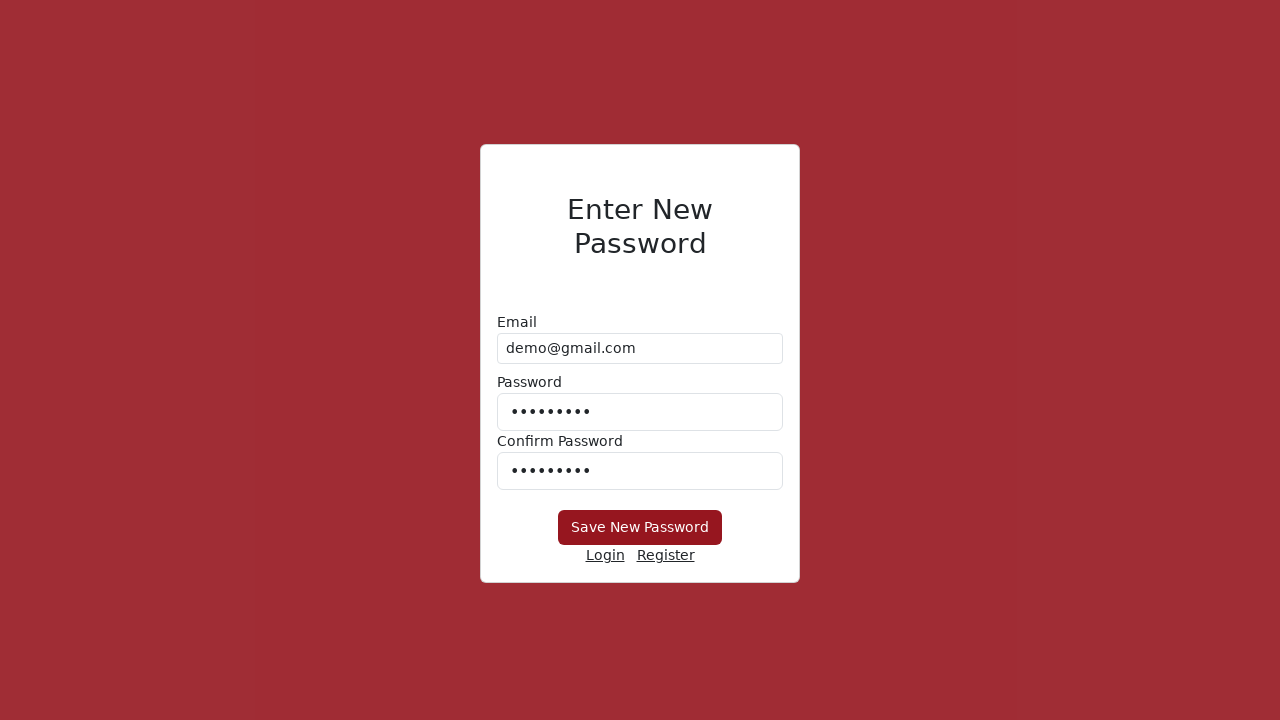

Waited 3 seconds for password reset action to complete
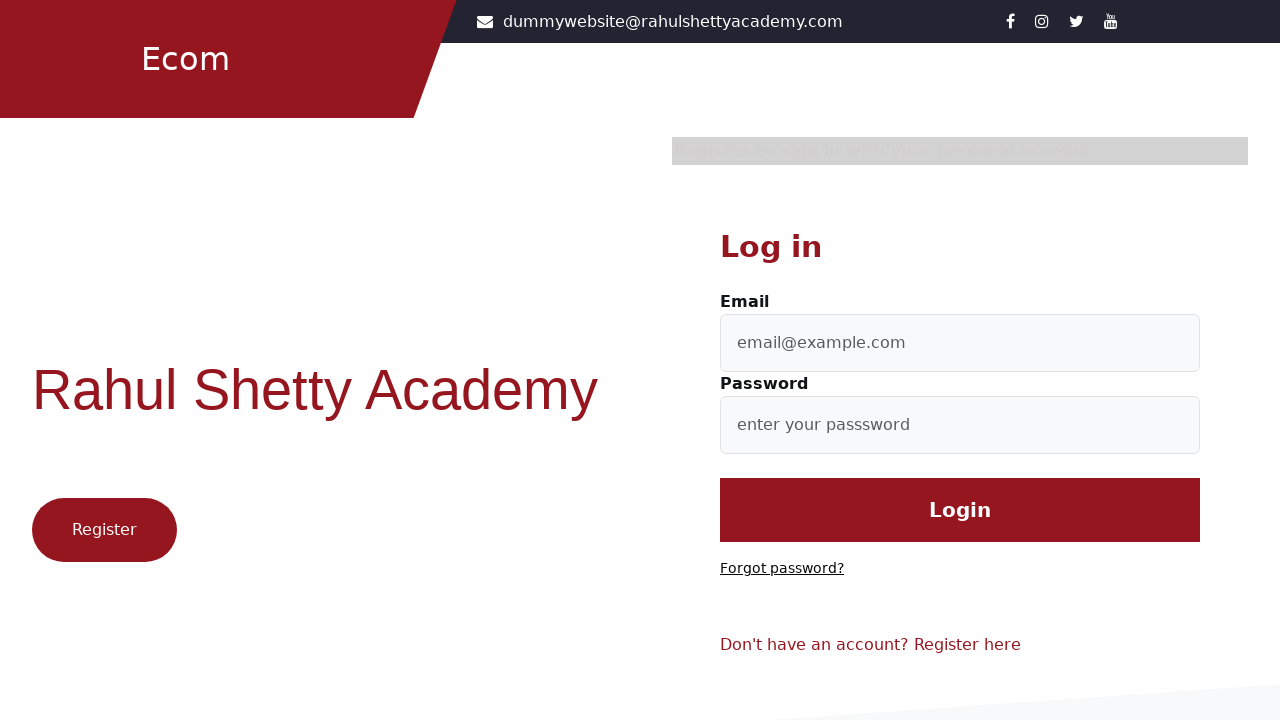

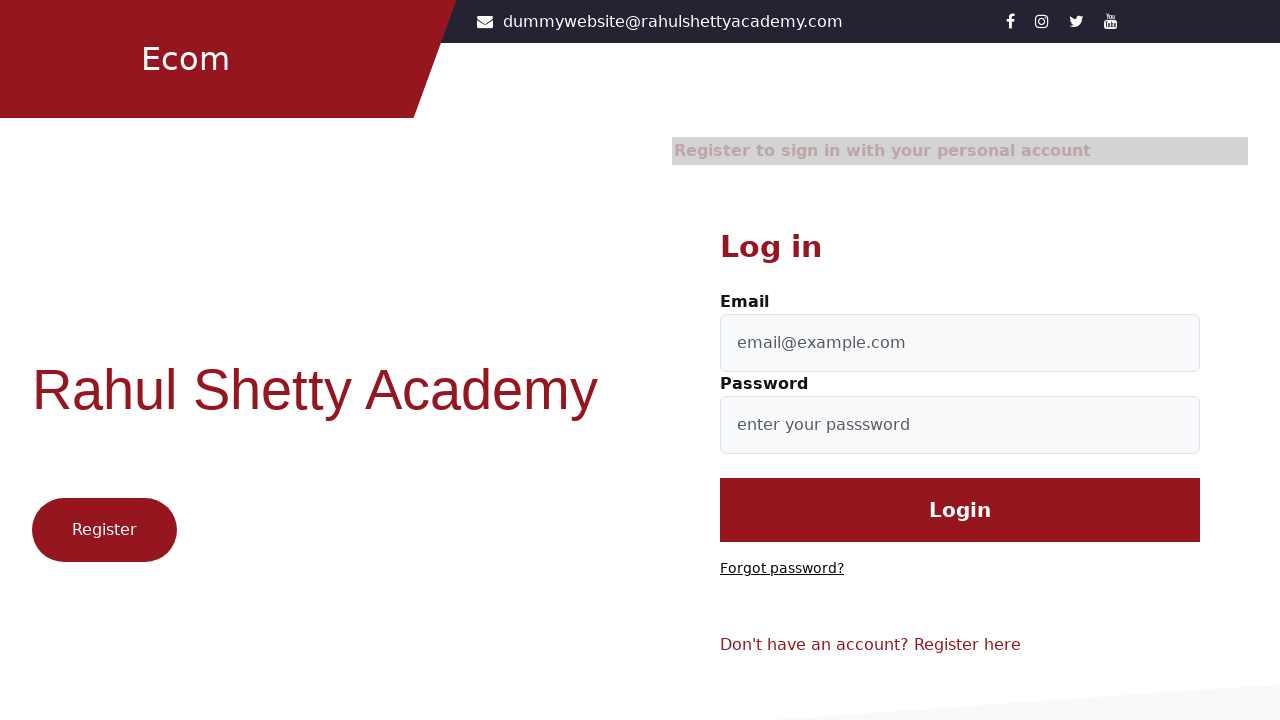